Tests checkbox functionality on a practice automation site by finding all checkboxes and unchecking any that are currently selected

Starting URL: https://testautomationpractice.blogspot.com/

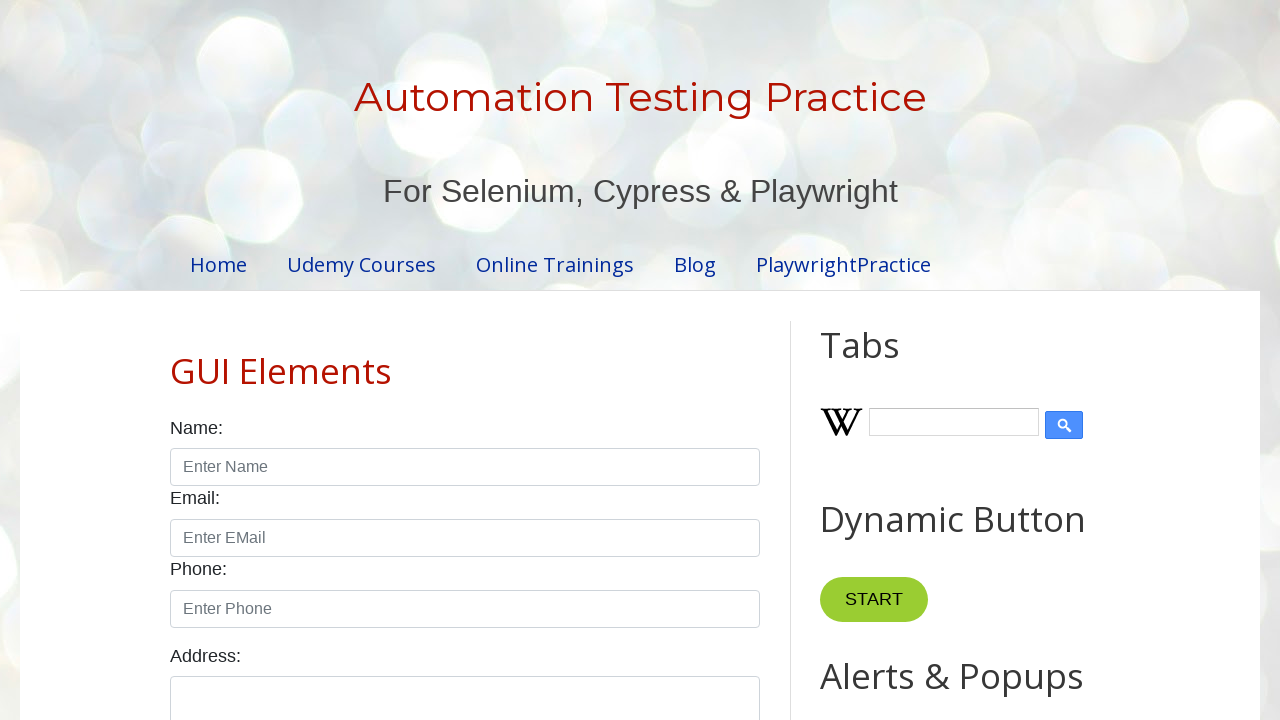

Navigated to practice automation site
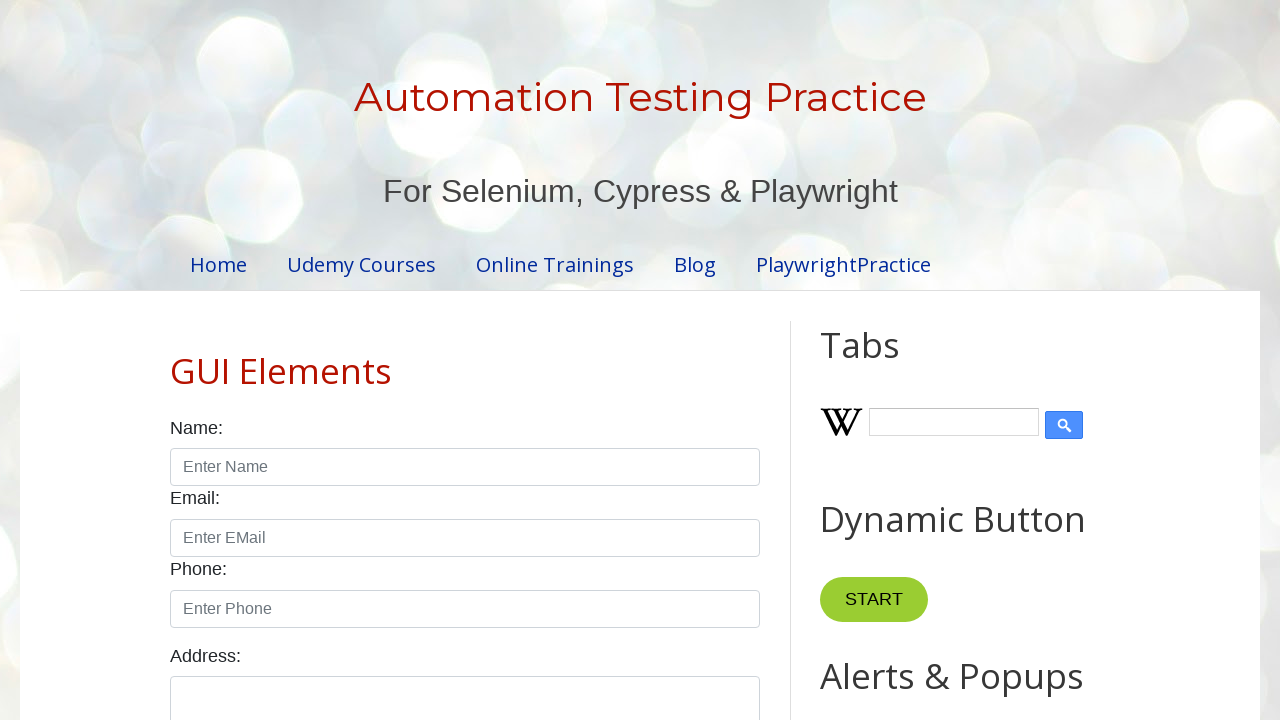

Located all checkboxes on the page
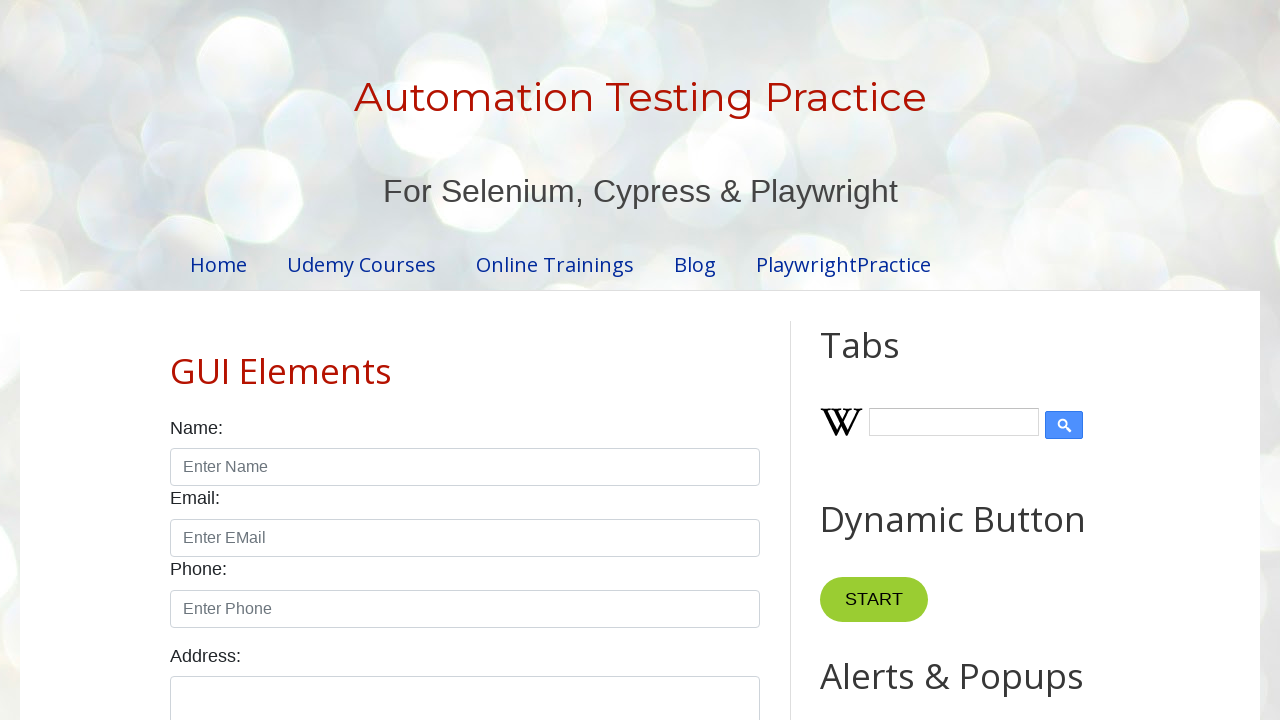

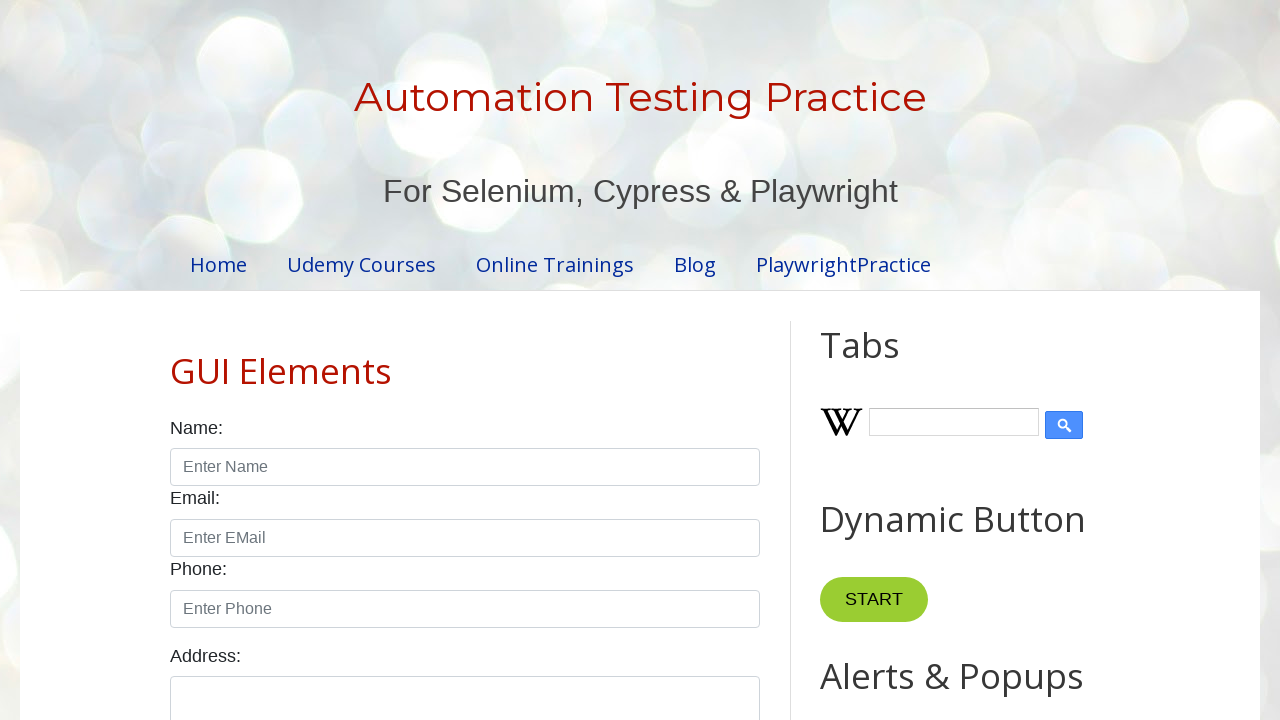